Tests browser back button navigation between filter views

Starting URL: https://demo.playwright.dev/todomvc

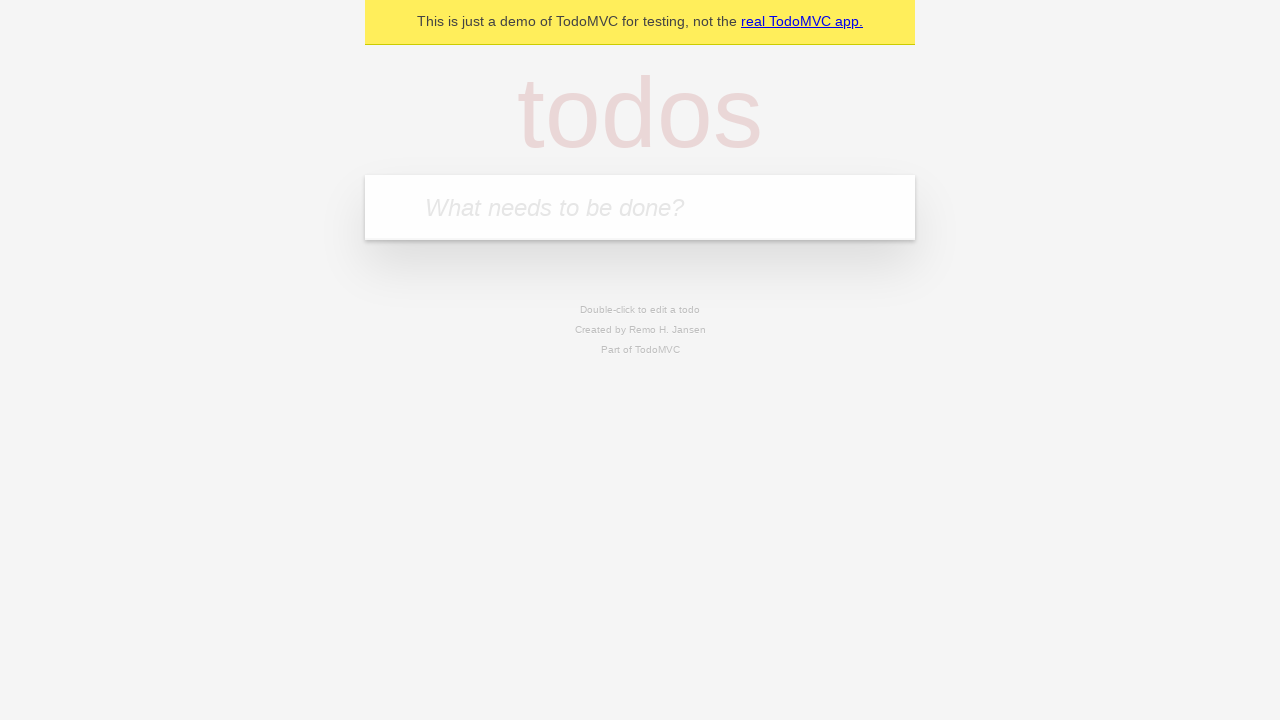

Filled todo input with 'buy some cheese' on internal:attr=[placeholder="What needs to be done?"i]
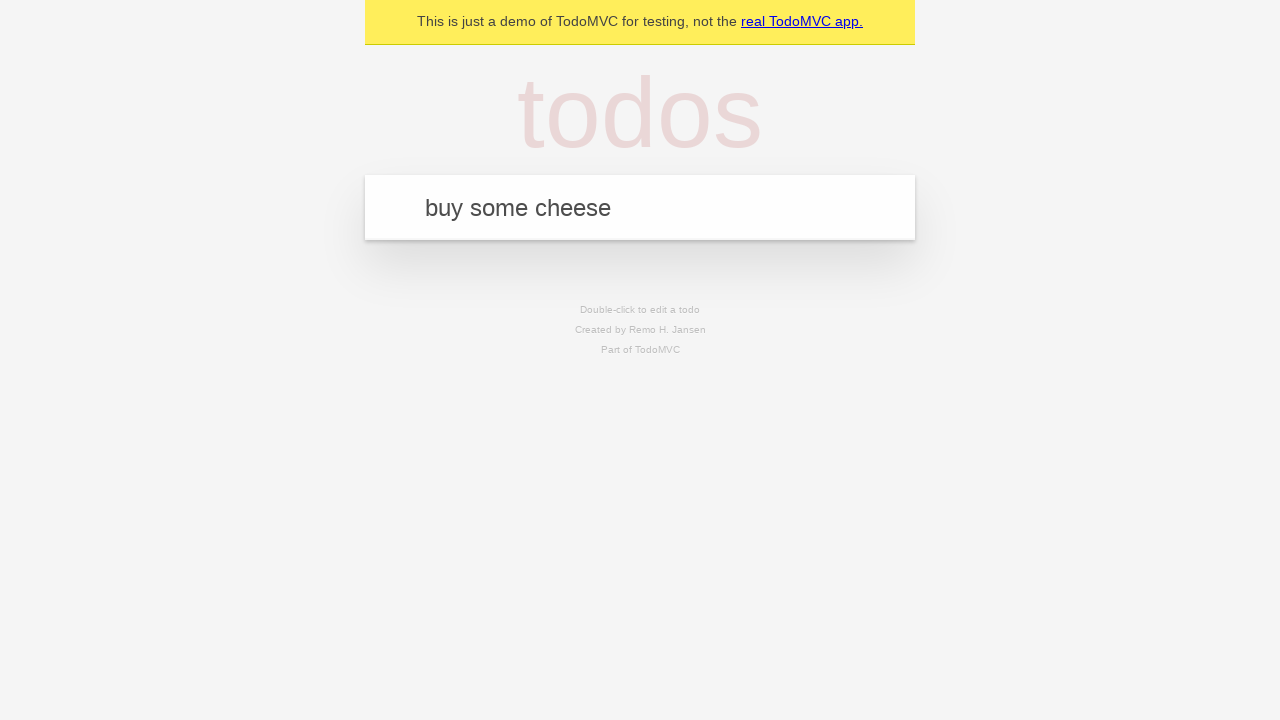

Pressed Enter to create todo 'buy some cheese' on internal:attr=[placeholder="What needs to be done?"i]
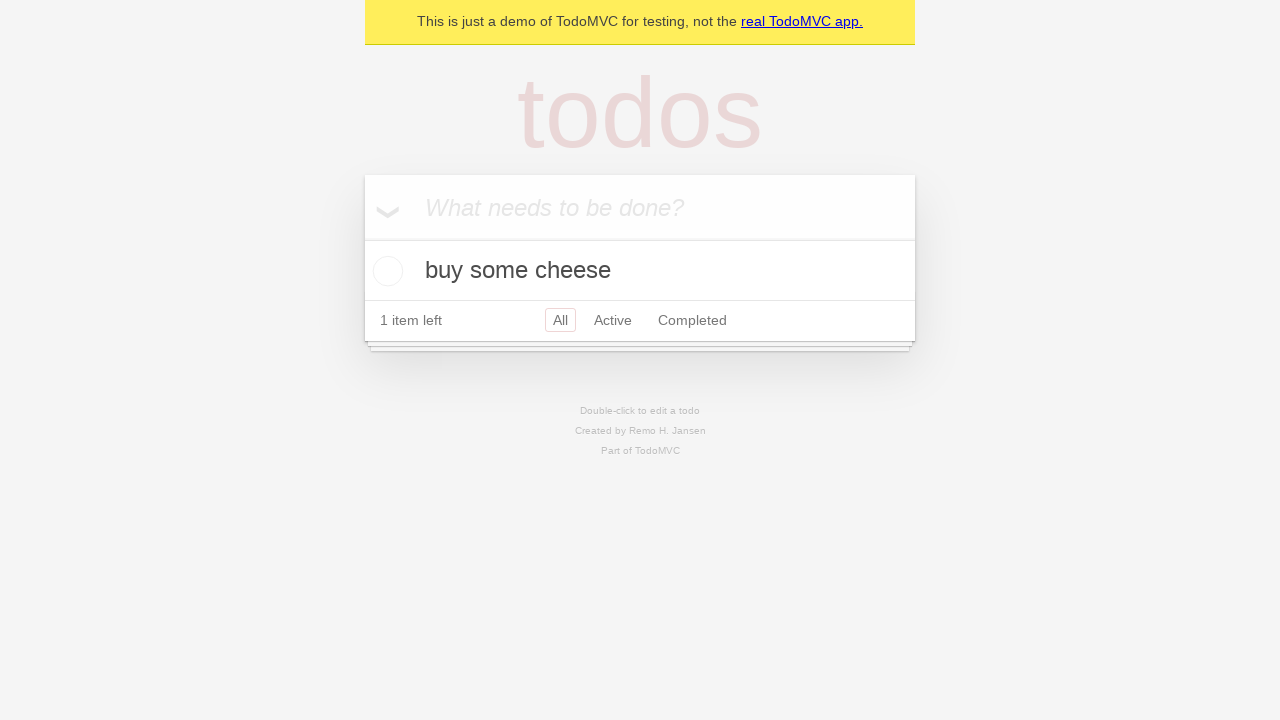

Filled todo input with 'feed the cat' on internal:attr=[placeholder="What needs to be done?"i]
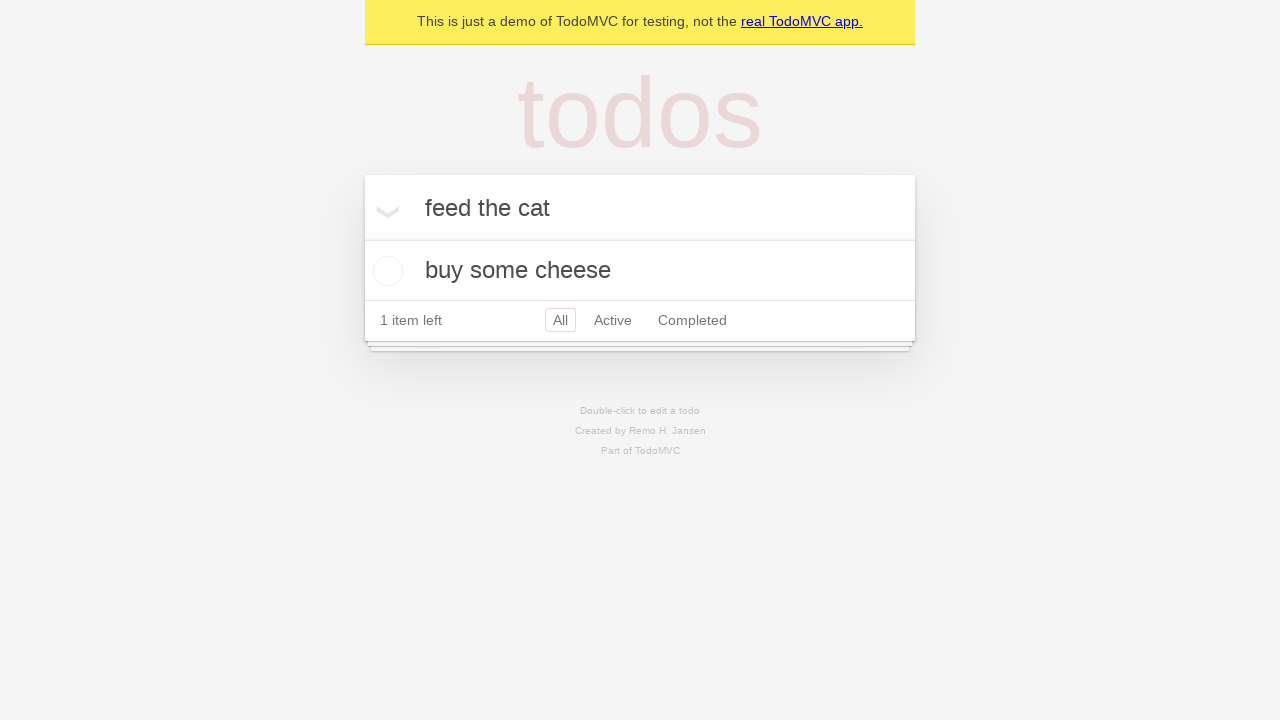

Pressed Enter to create todo 'feed the cat' on internal:attr=[placeholder="What needs to be done?"i]
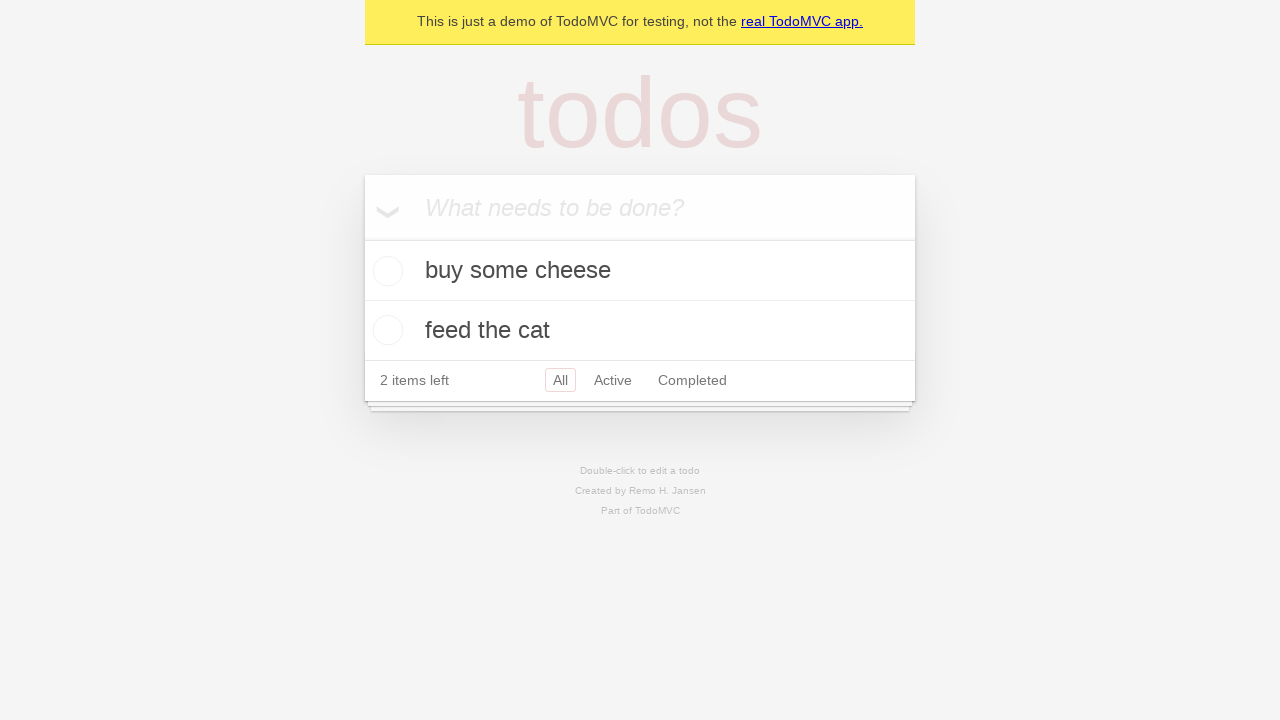

Filled todo input with 'book a doctors appointment' on internal:attr=[placeholder="What needs to be done?"i]
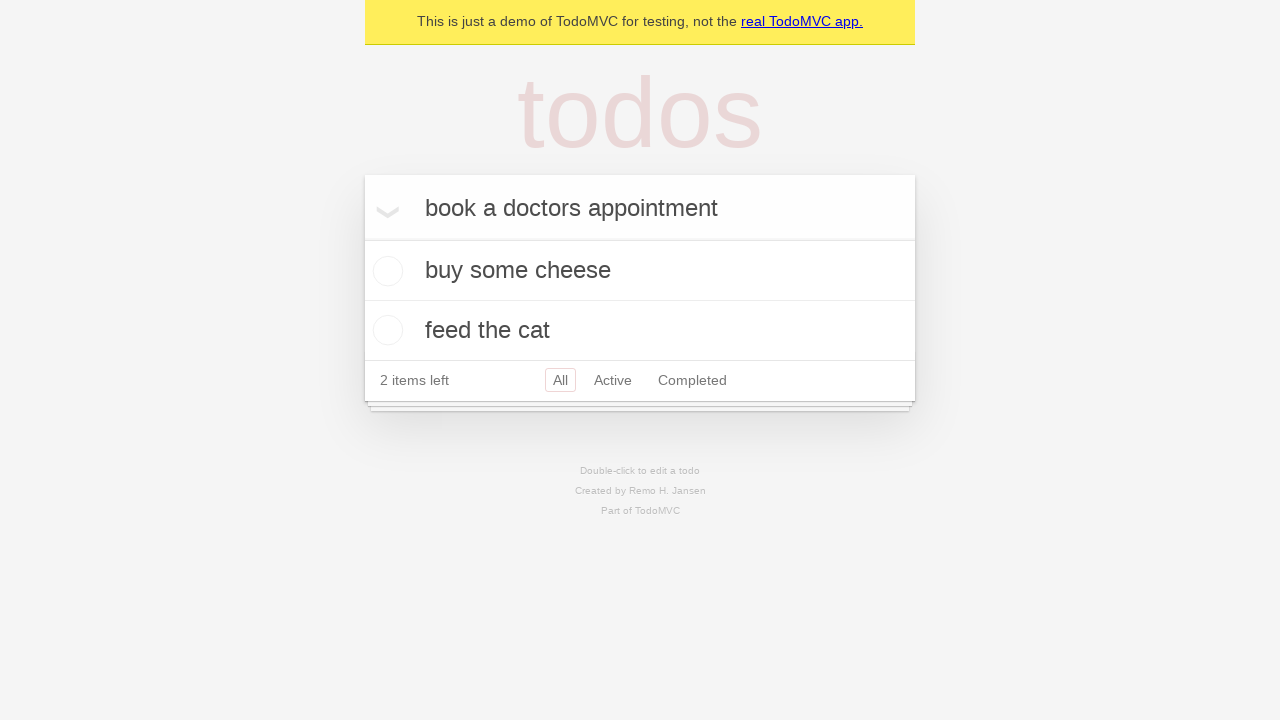

Pressed Enter to create todo 'book a doctors appointment' on internal:attr=[placeholder="What needs to be done?"i]
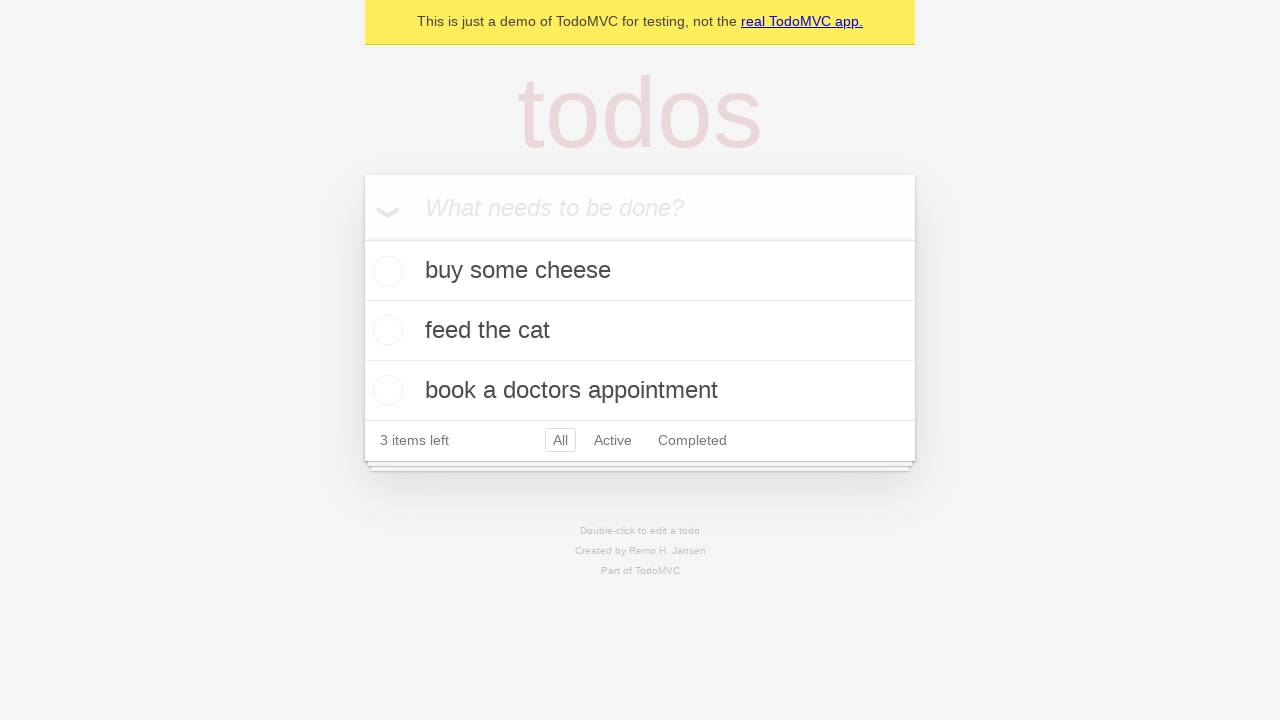

All three todos loaded successfully
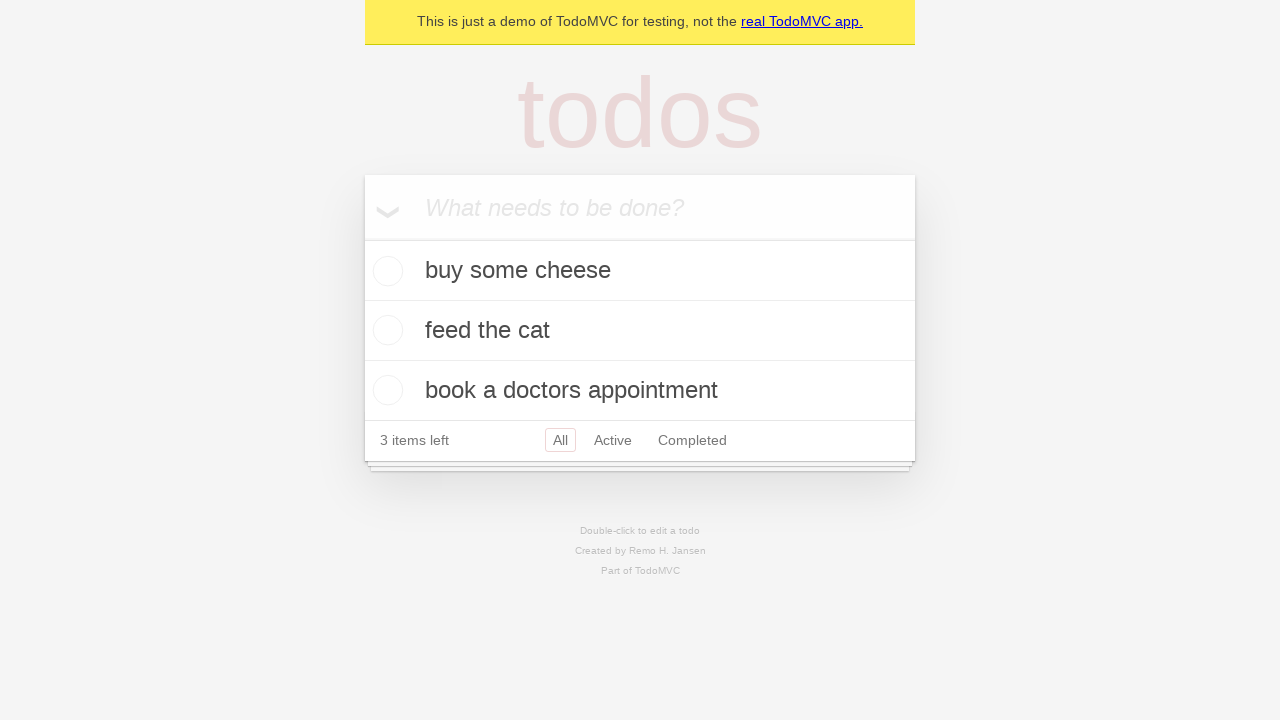

Checked the second todo item at (385, 330) on [data-testid='todo-item'] >> nth=1 >> internal:role=checkbox
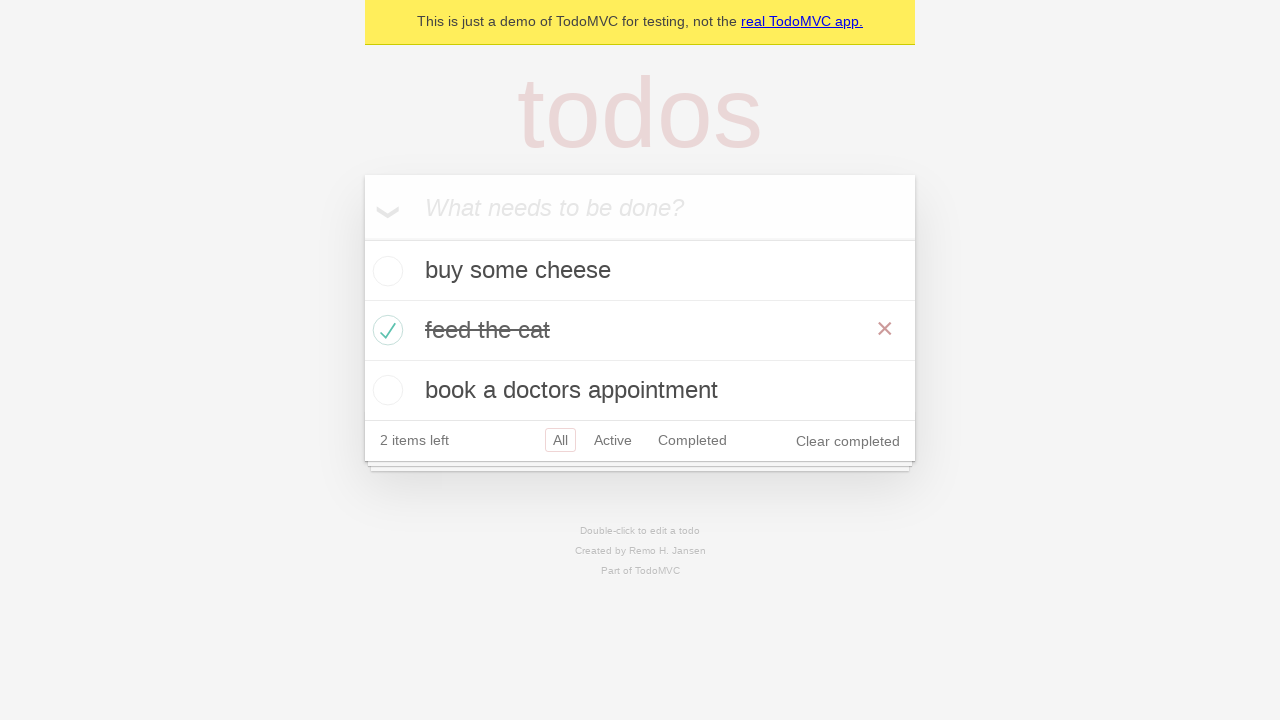

Clicked 'All' filter link at (560, 440) on internal:role=link[name="All"i]
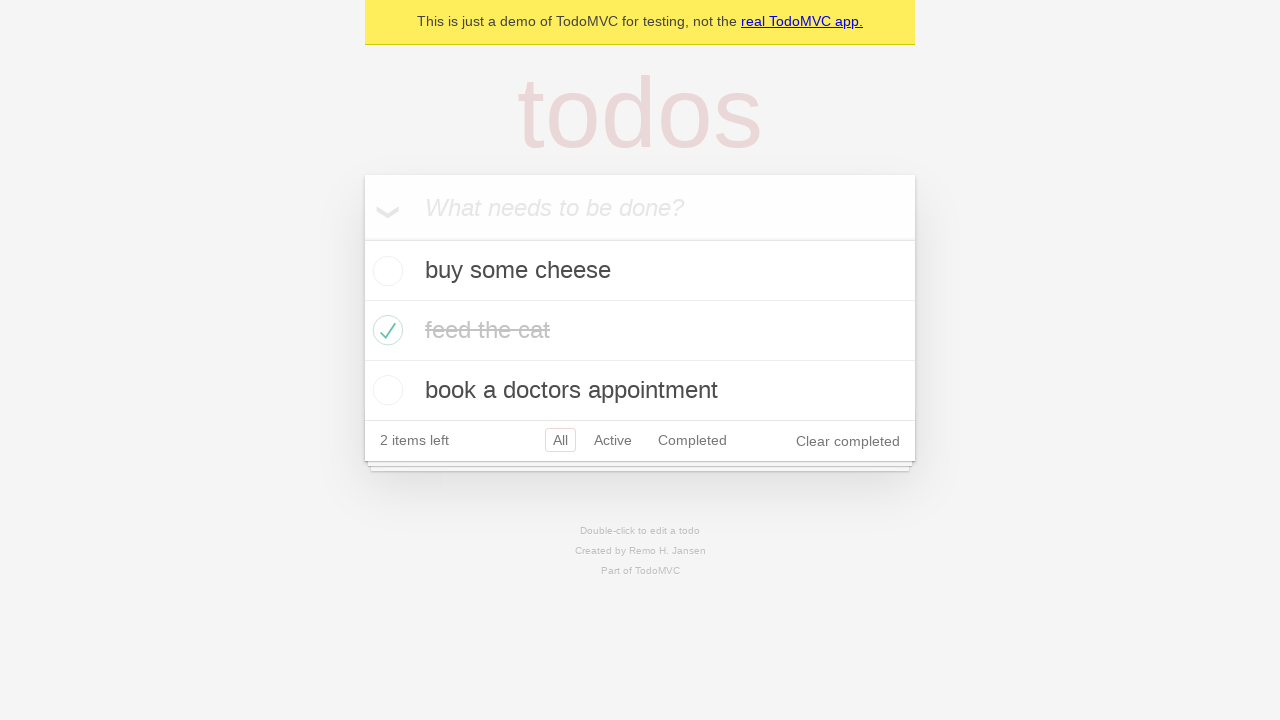

Clicked 'Active' filter link at (613, 440) on internal:role=link[name="Active"i]
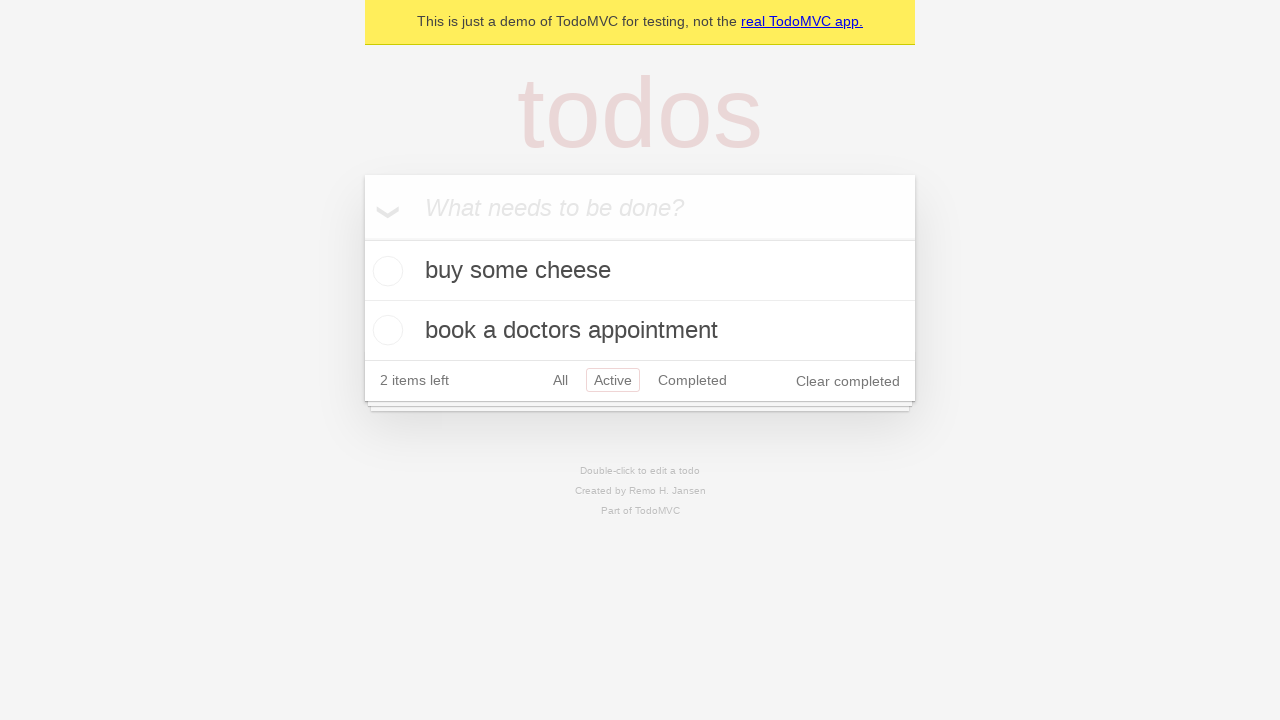

Clicked 'Completed' filter link at (692, 380) on internal:role=link[name="Completed"i]
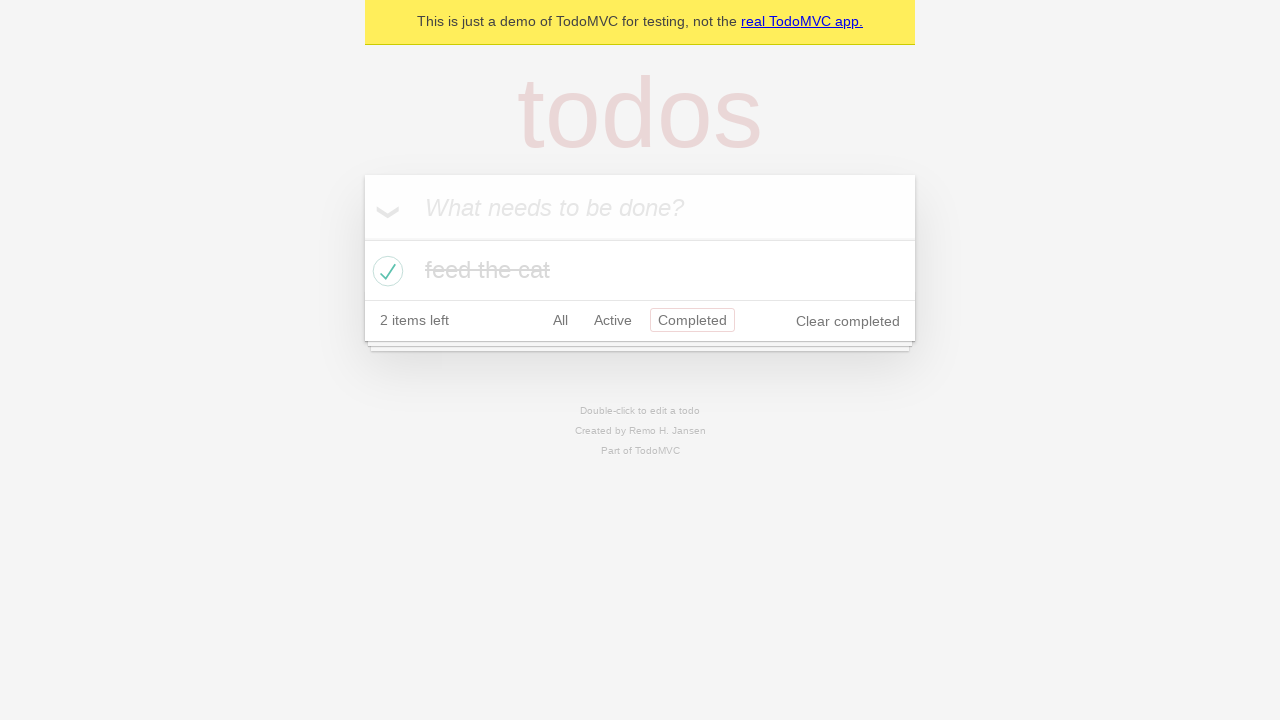

Navigated back from Completed filter (should show Active filter)
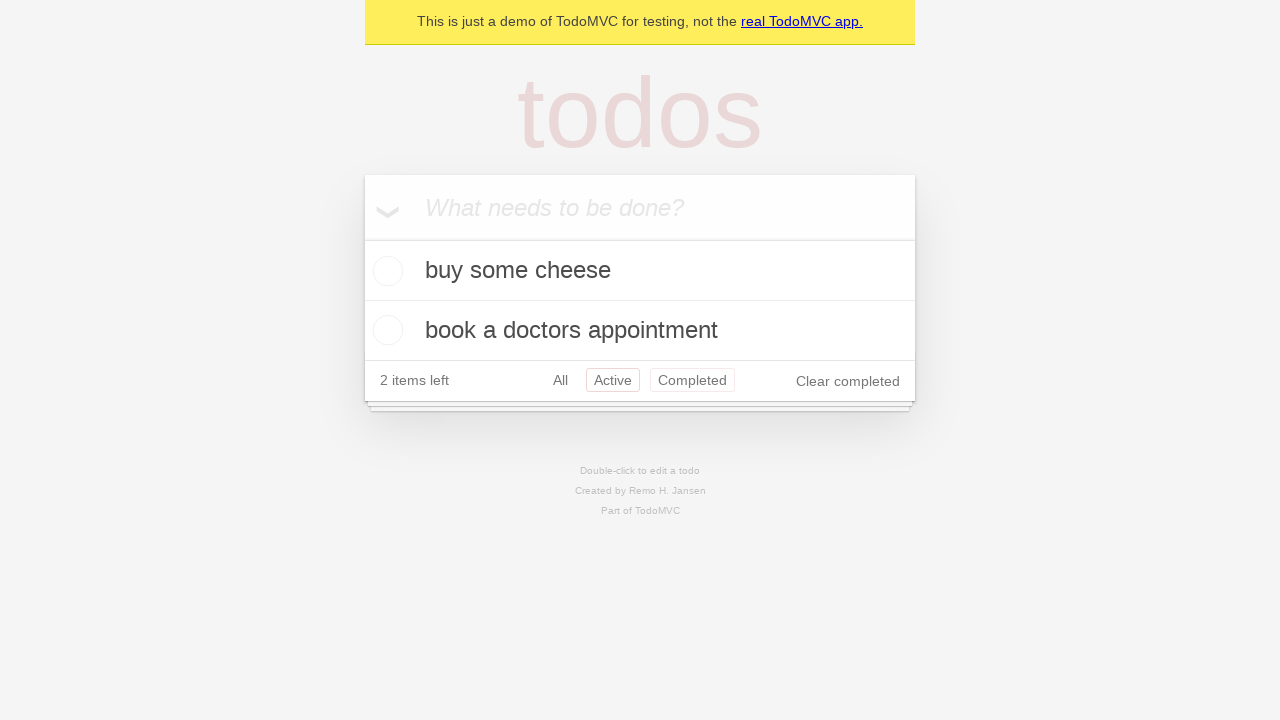

Navigated back from Active filter (should show All filter)
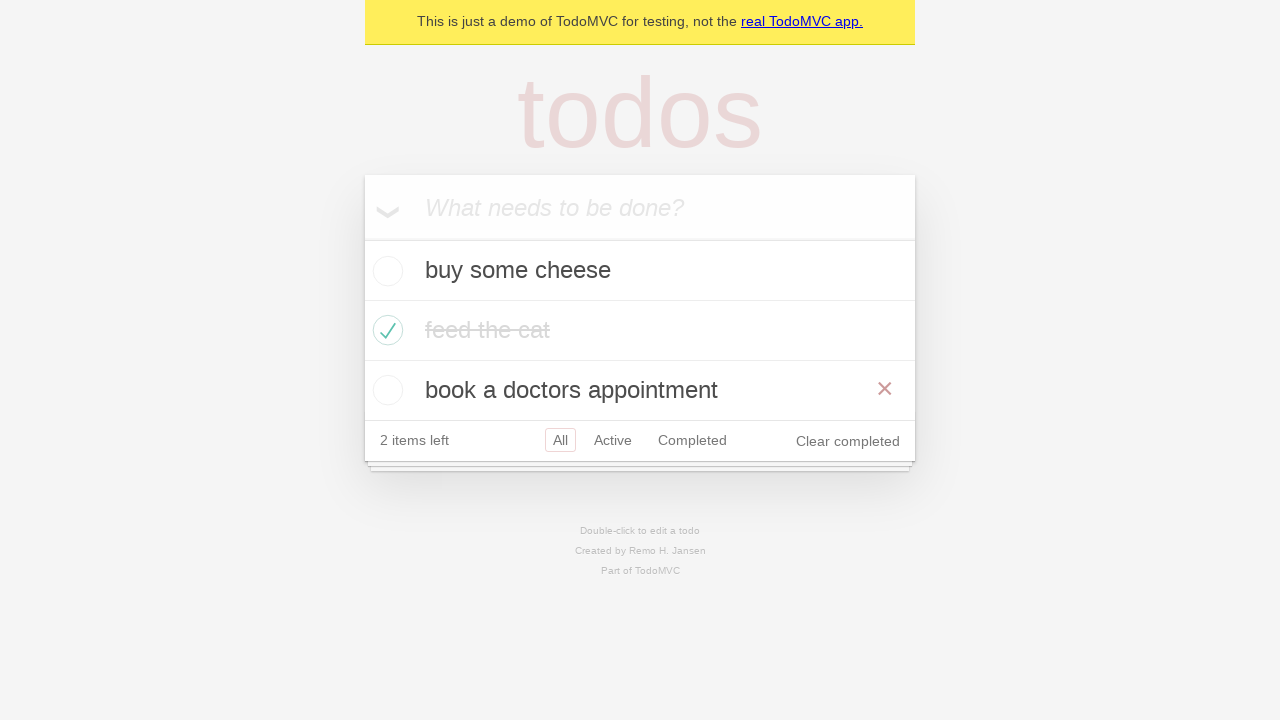

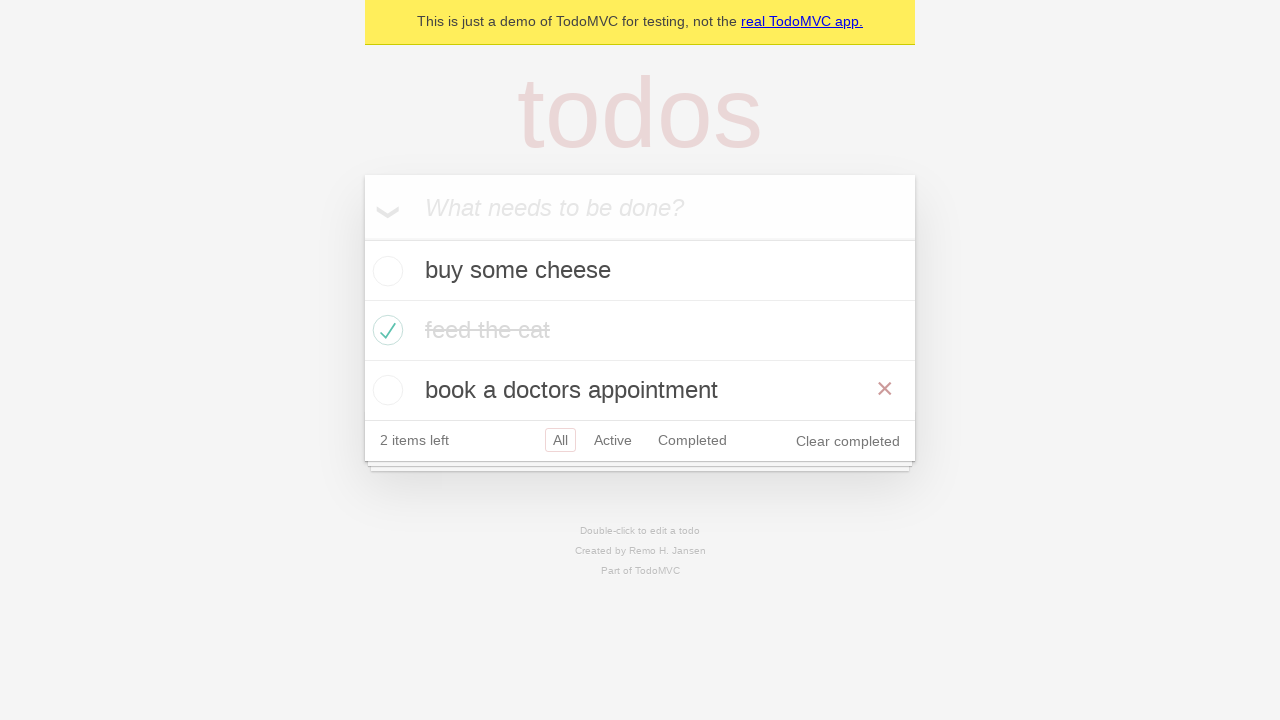